Tests jQuery UI drag and drop functionality by navigating to the droppable demo page and dragging an element to a drop target

Starting URL: https://jqueryui.com/

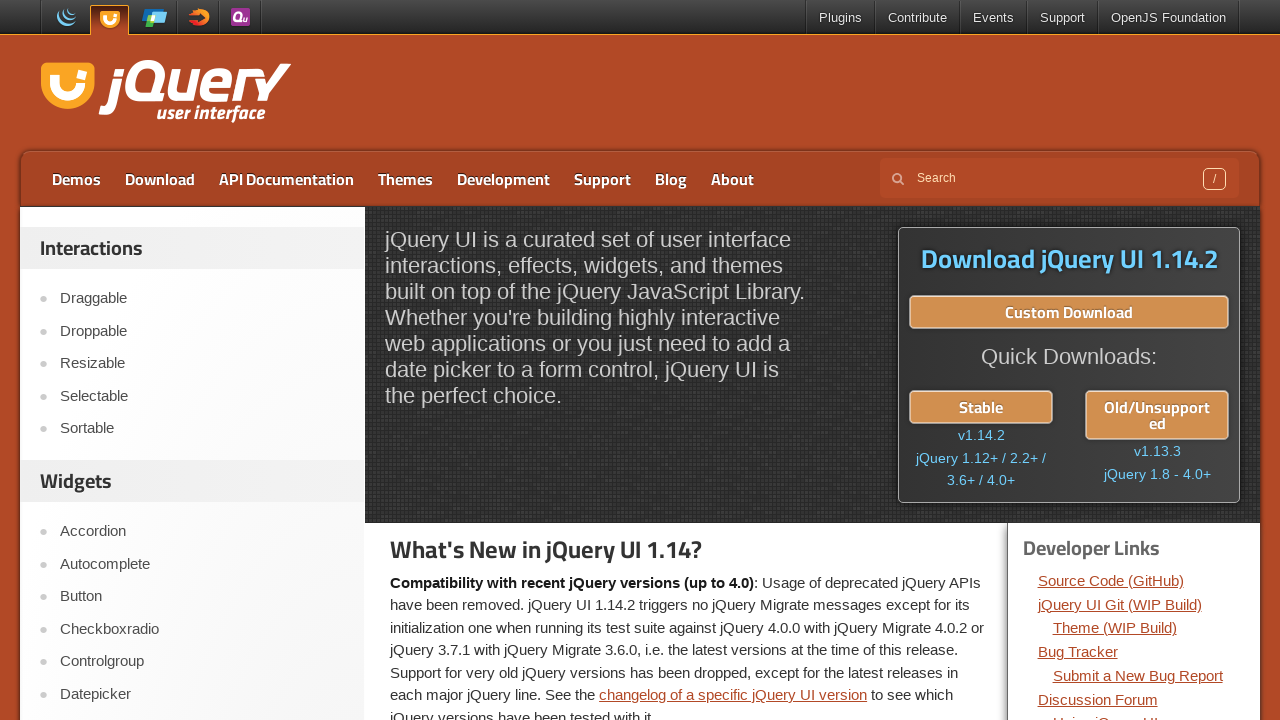

Navigated to jQuery UI homepage
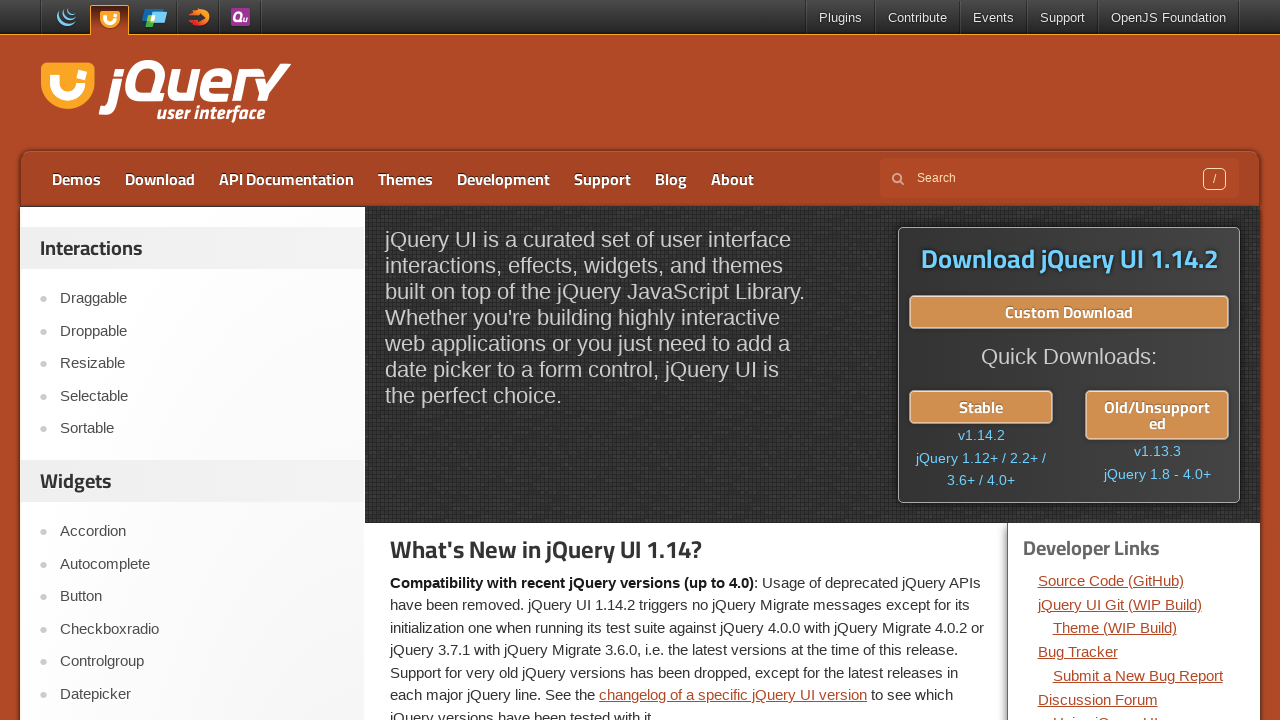

Clicked on Droppable link in sidebar at (202, 331) on xpath=/html/body/div[1]/div[2]/div/div[2]/aside[1]/ul/li[2]/a
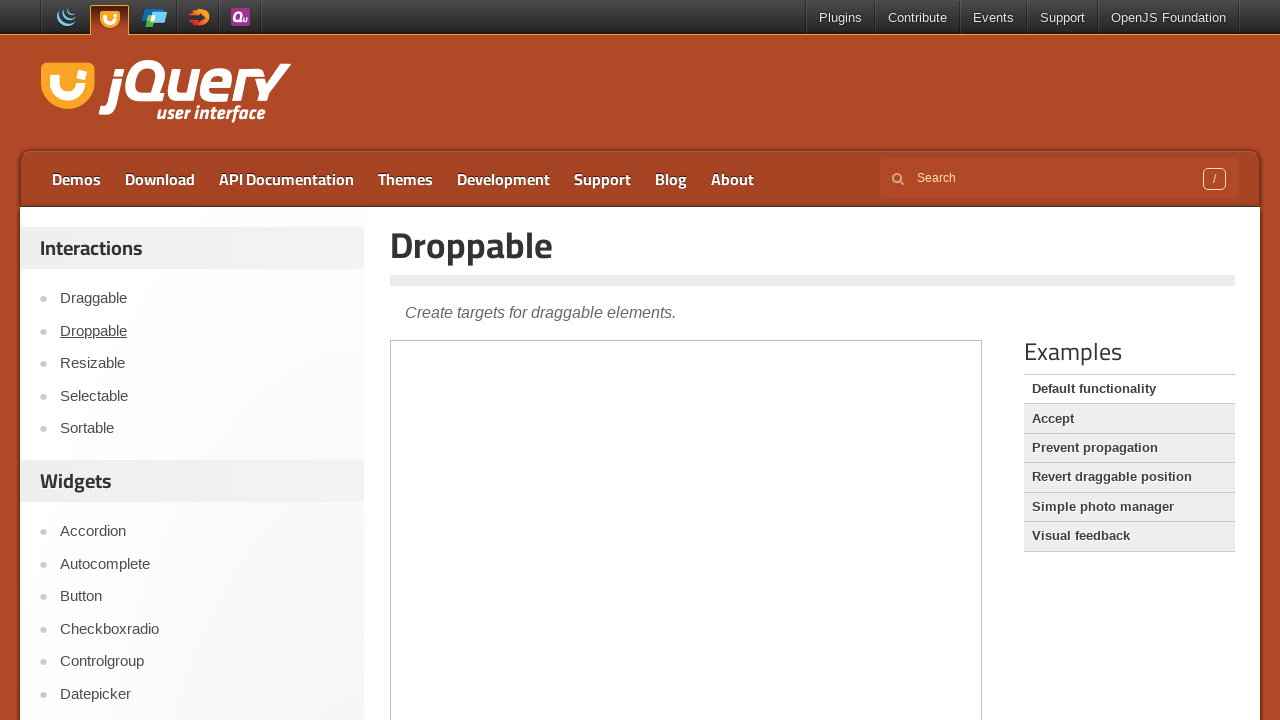

Located demo iframe
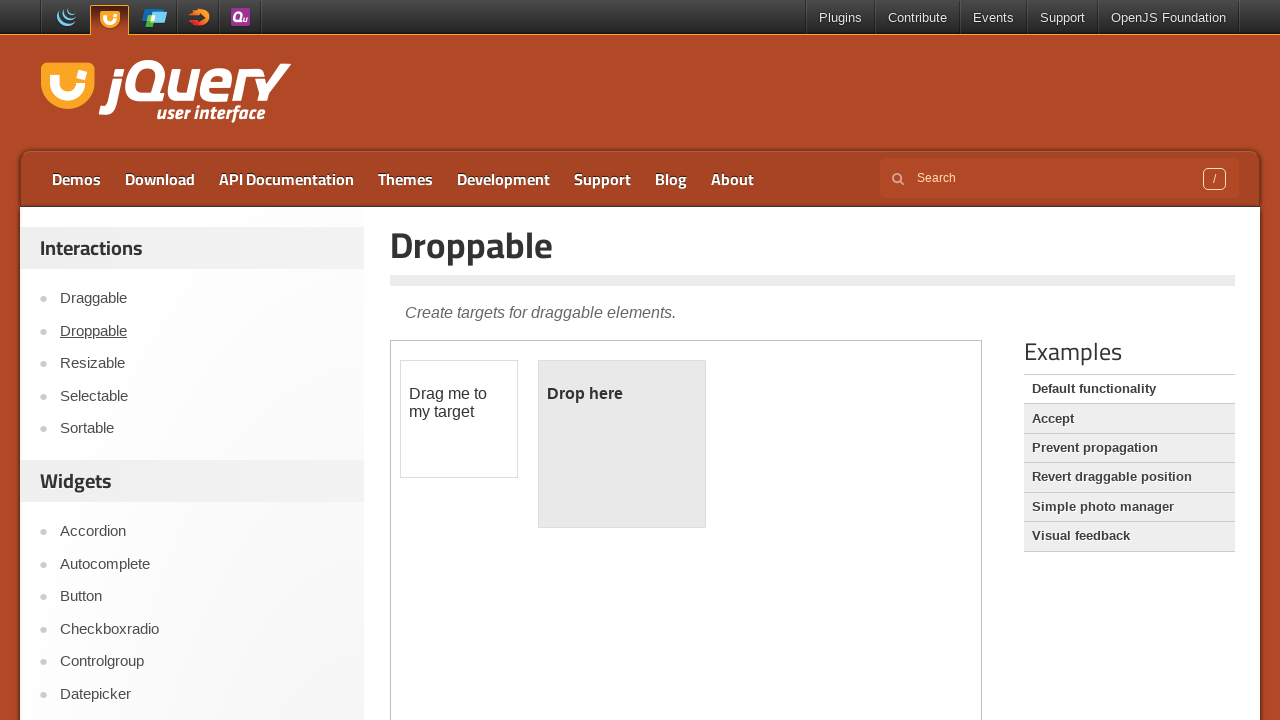

Located draggable element
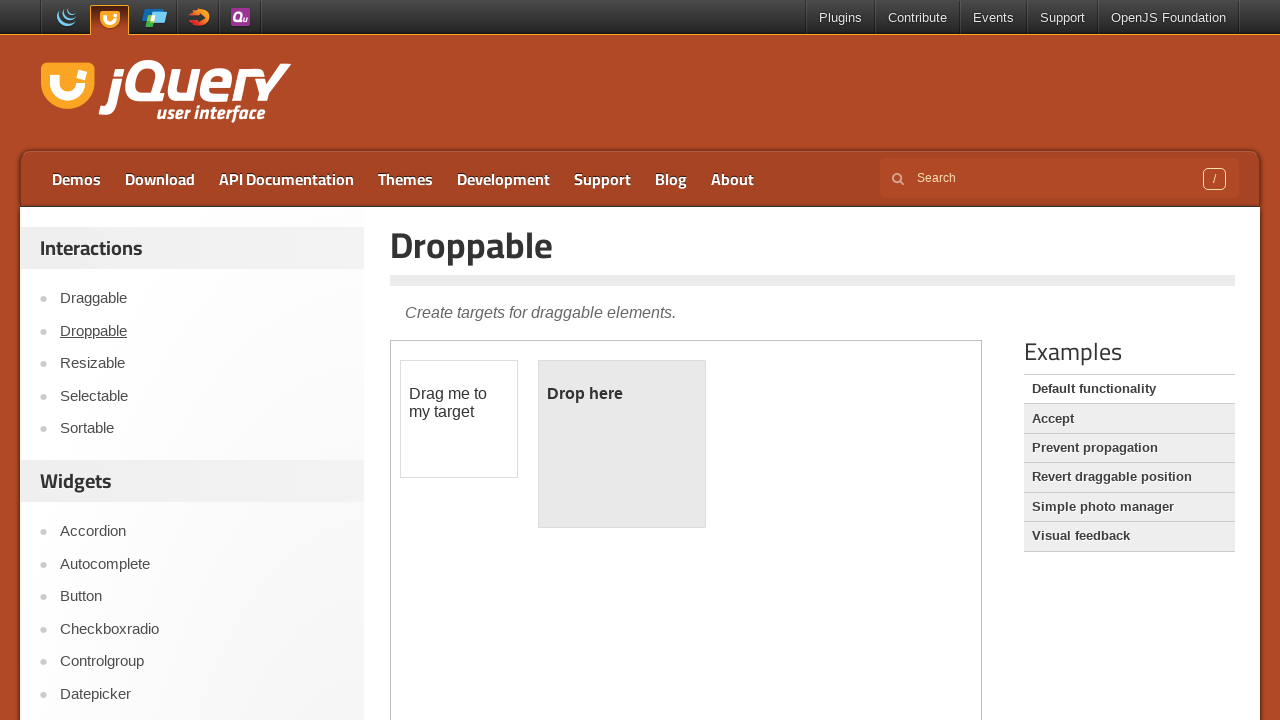

Located droppable target element
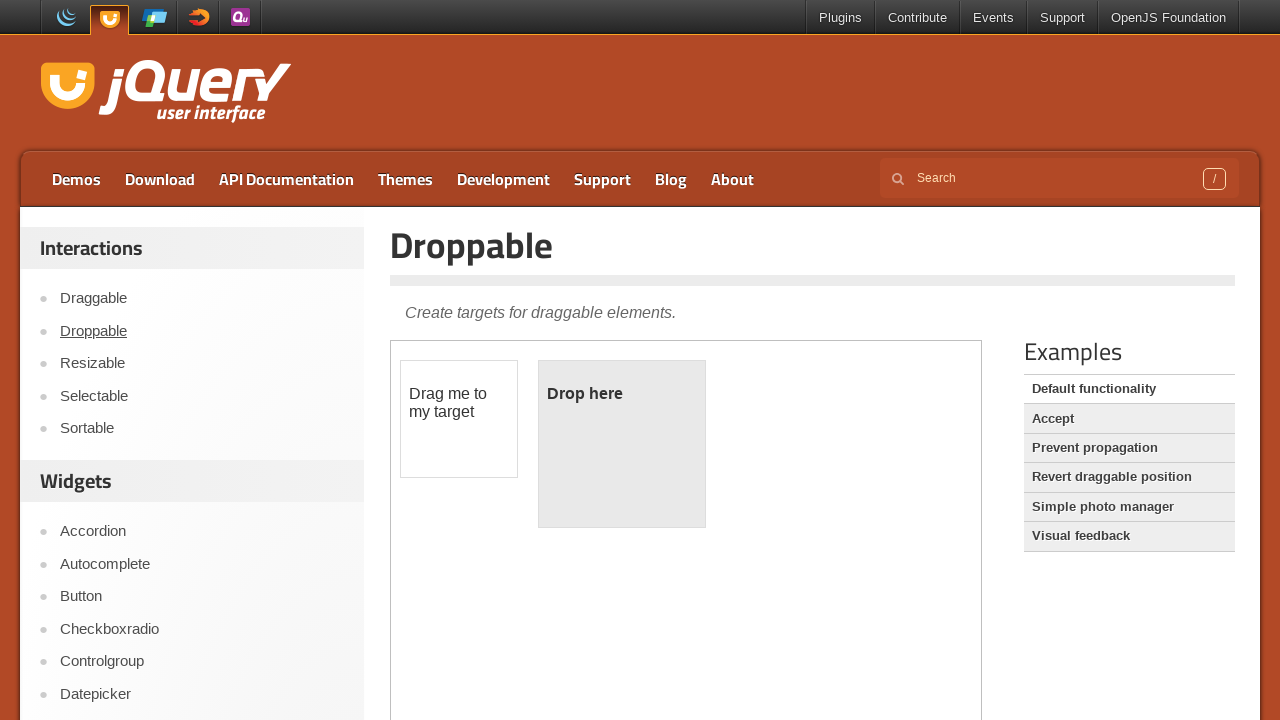

Dragged element to drop target successfully at (622, 444)
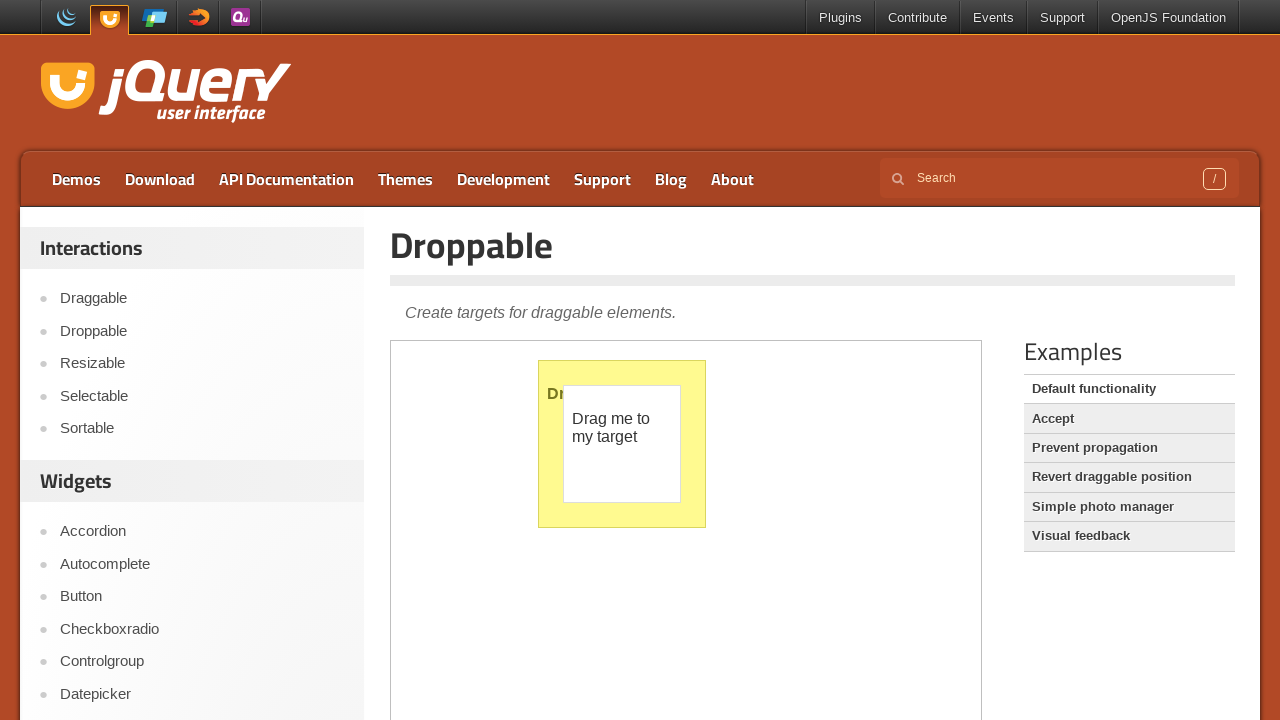

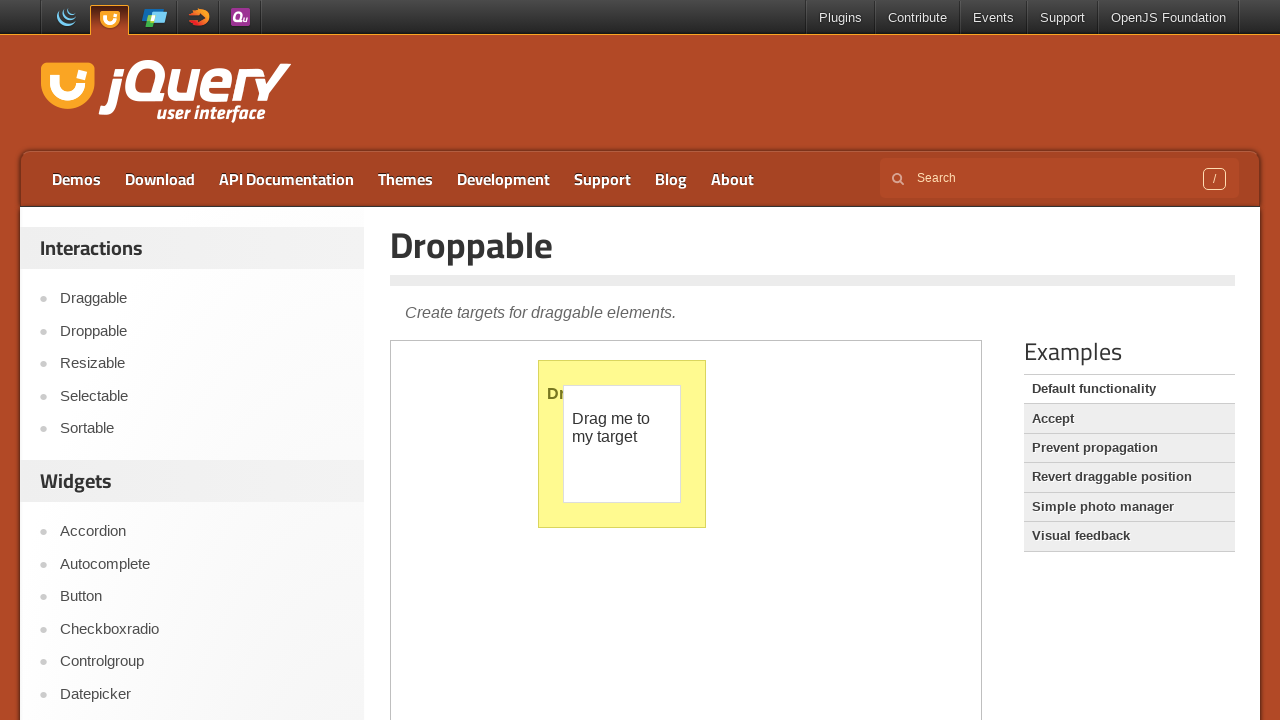